Navigates to Twitter's business advertising page and clicks on the "Advertise" link to test navigation functionality.

Starting URL: https://business.twitter.com/start-advertising

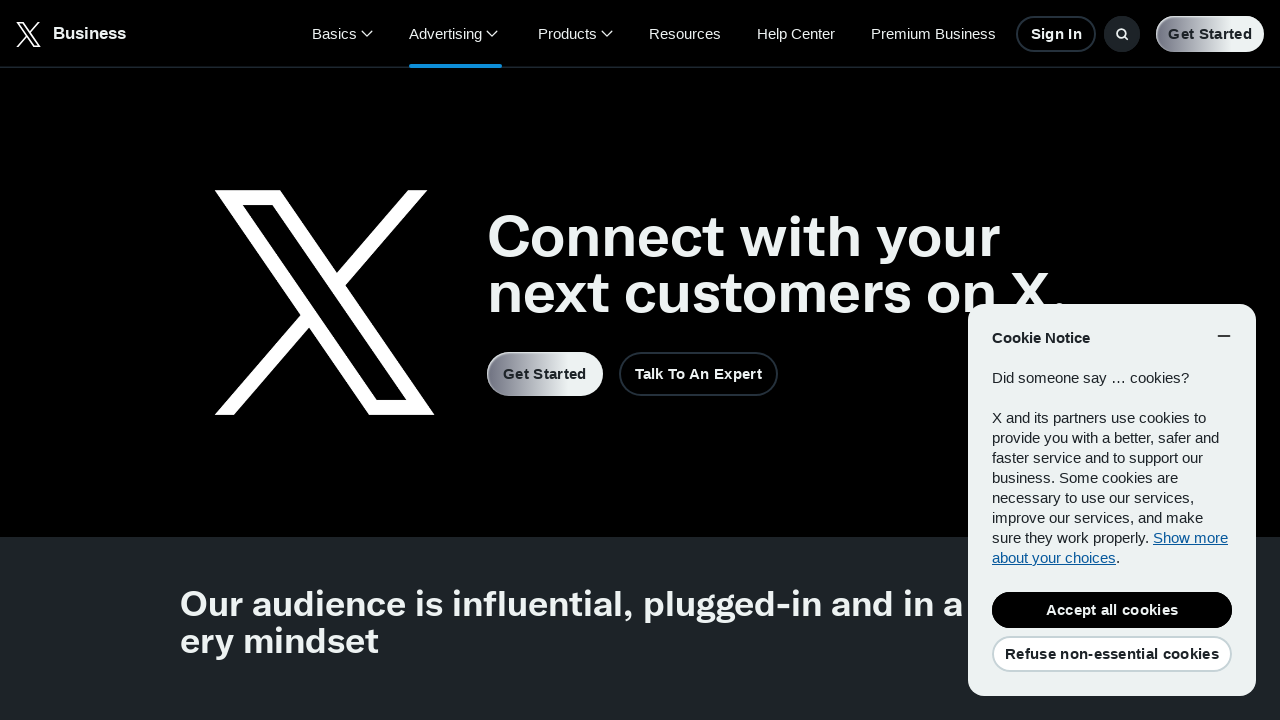

Clicked on the 'Advertise' link at (1056, 710) on a:text('Advertise')
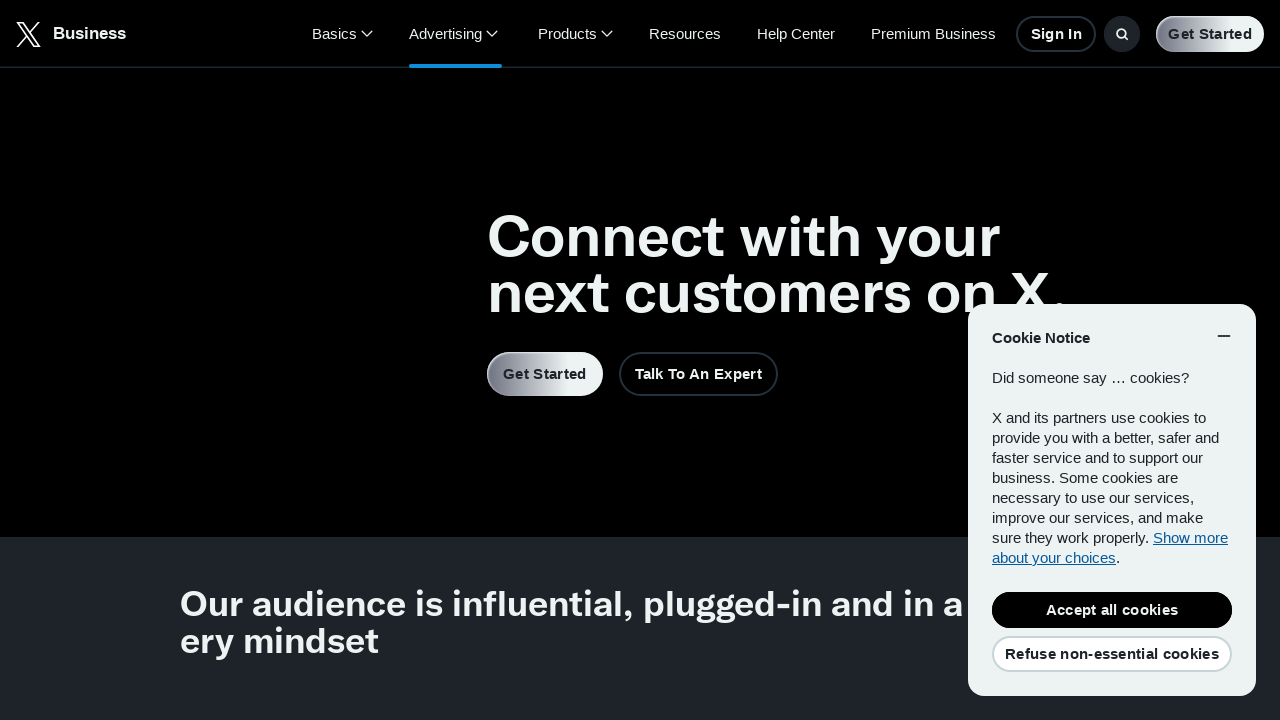

Waited for page to complete loading (networkidle)
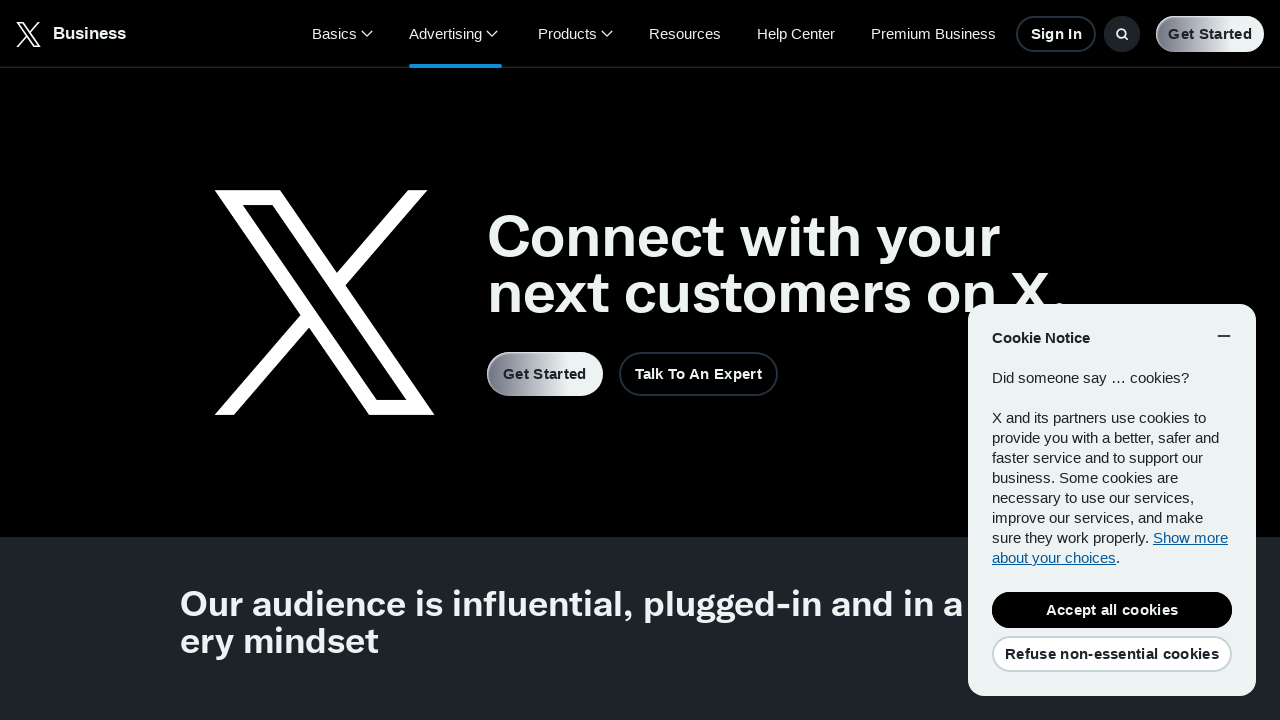

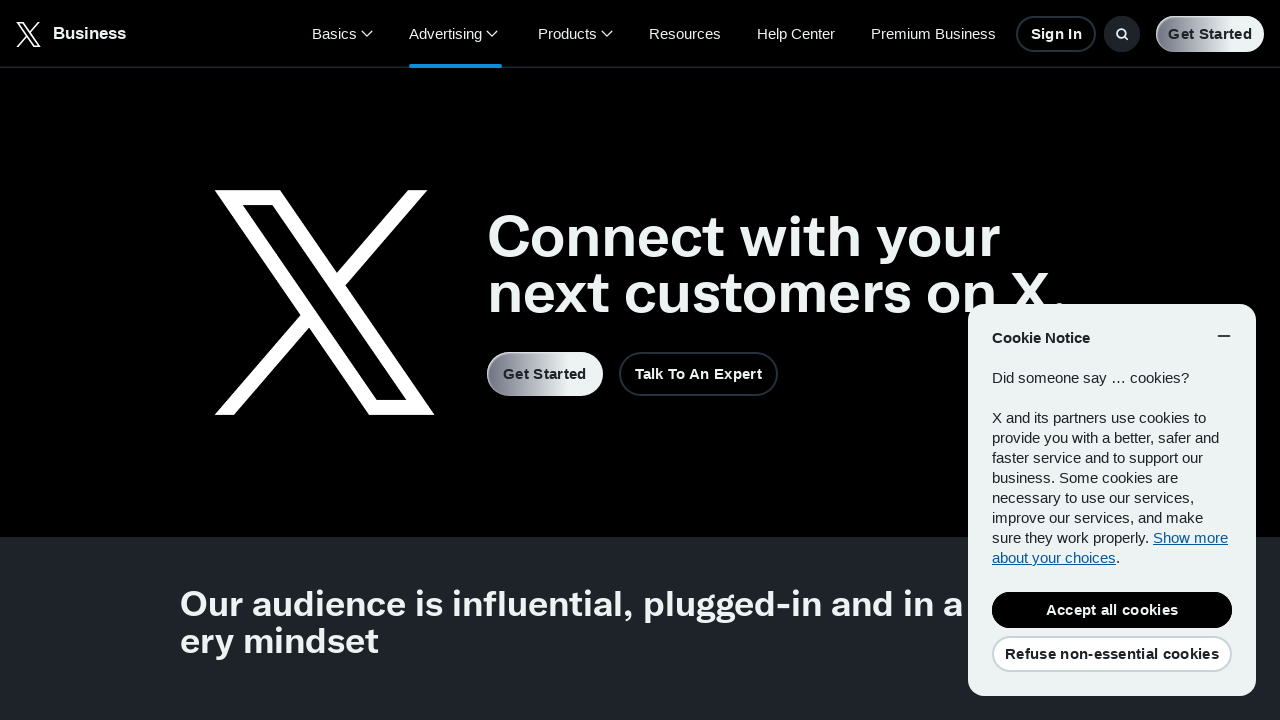